Tests checkbox functionality on an automation practice page by clicking a checkbox to select it, verifying it's selected, then clicking again to deselect and verifying it's unselected.

Starting URL: https://rahulshettyacademy.com/AutomationPractice/

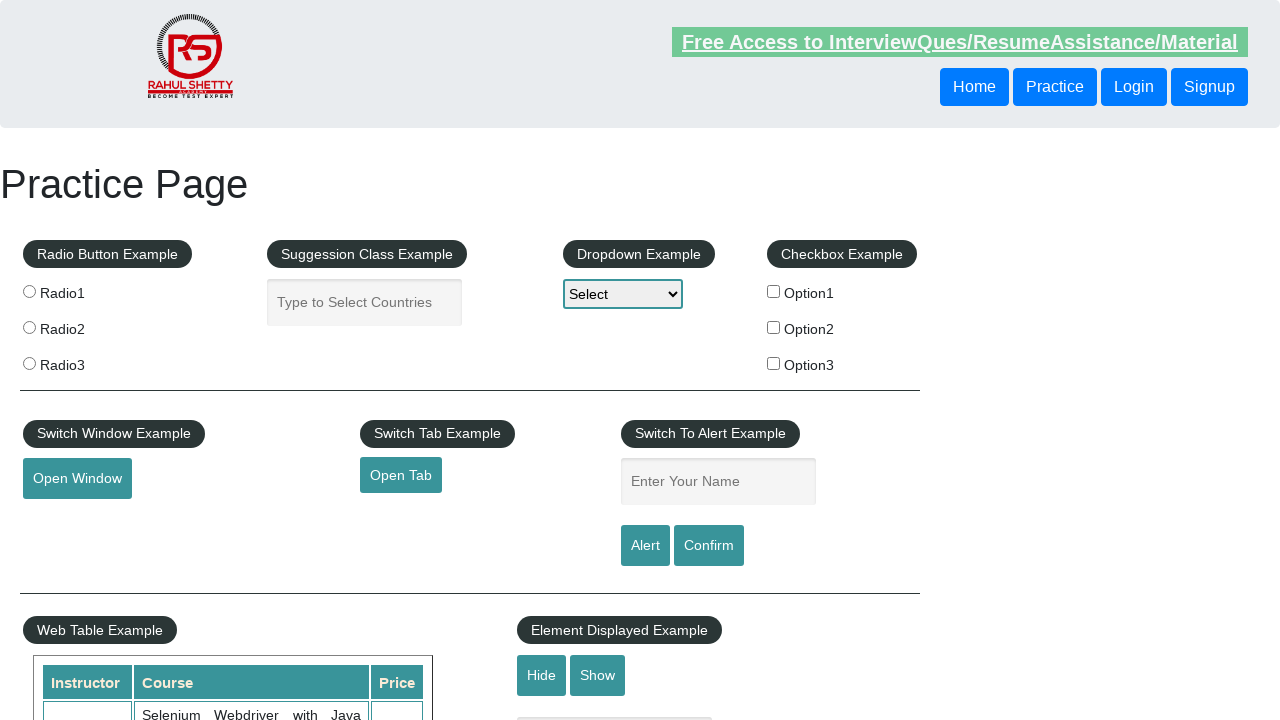

Clicked the first checkbox to select it at (774, 291) on input#checkBoxOption1
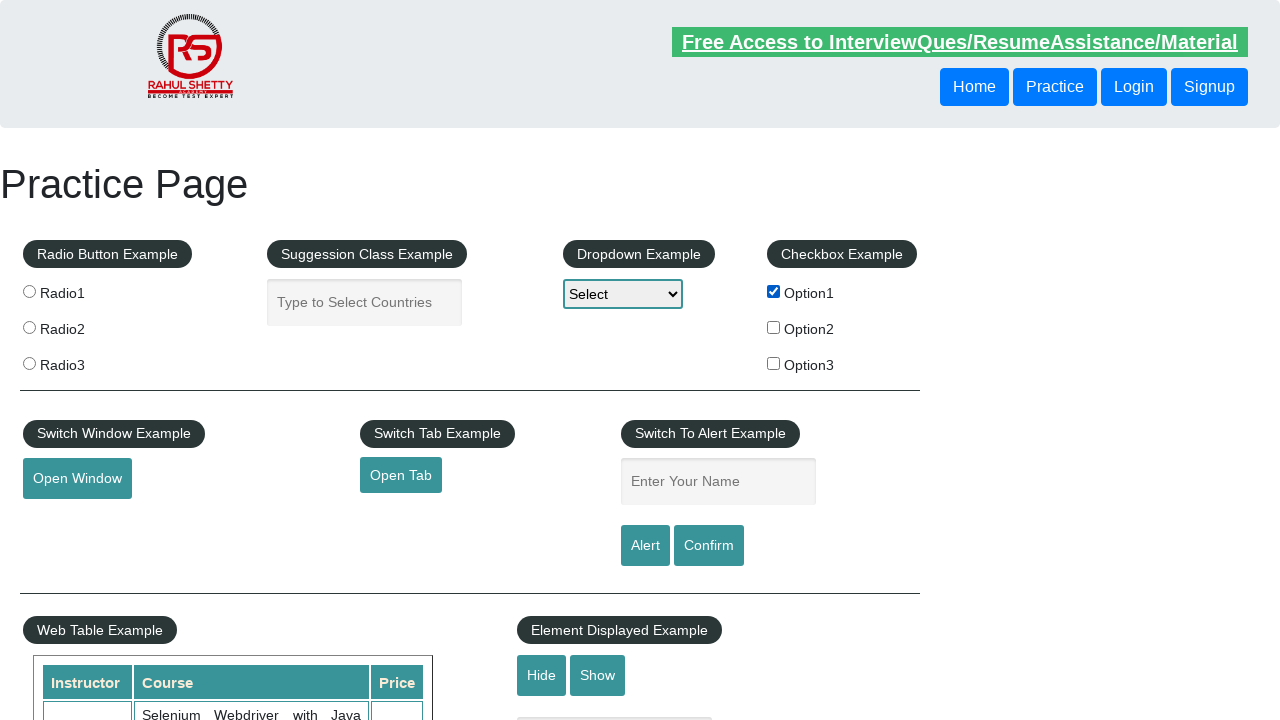

Verified checkbox is selected
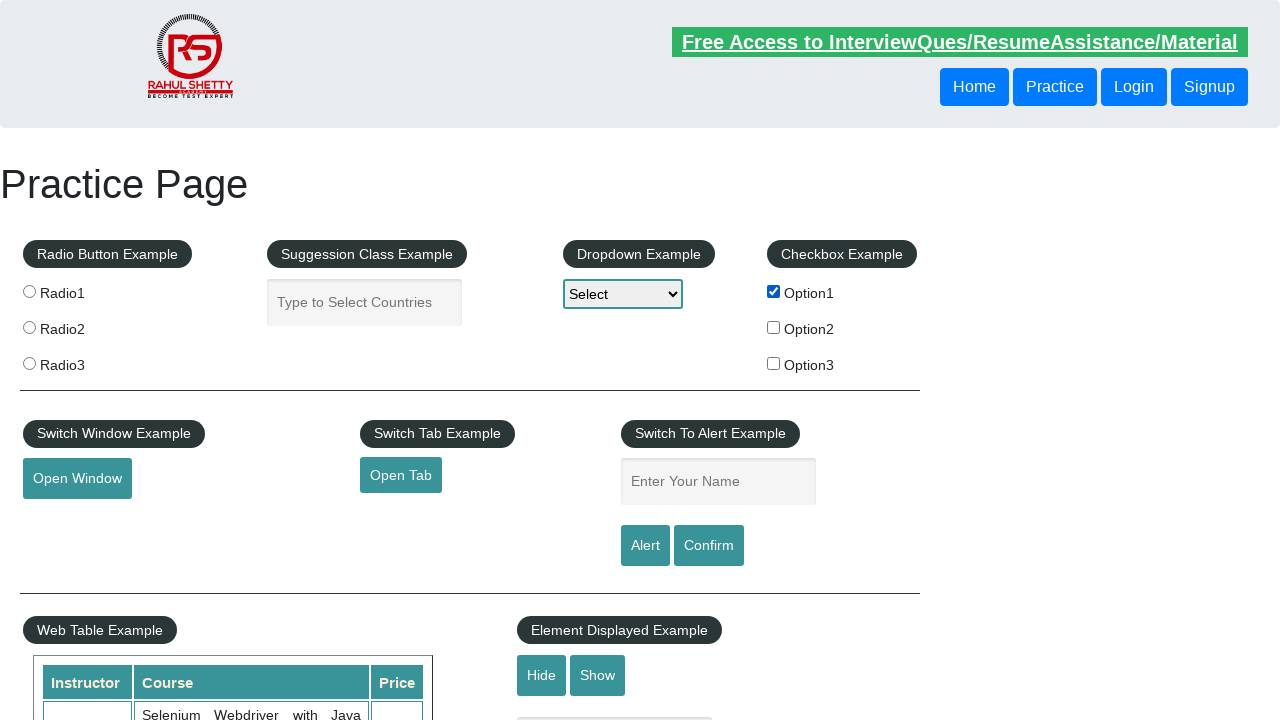

Clicked the checkbox again to deselect it at (774, 291) on input#checkBoxOption1
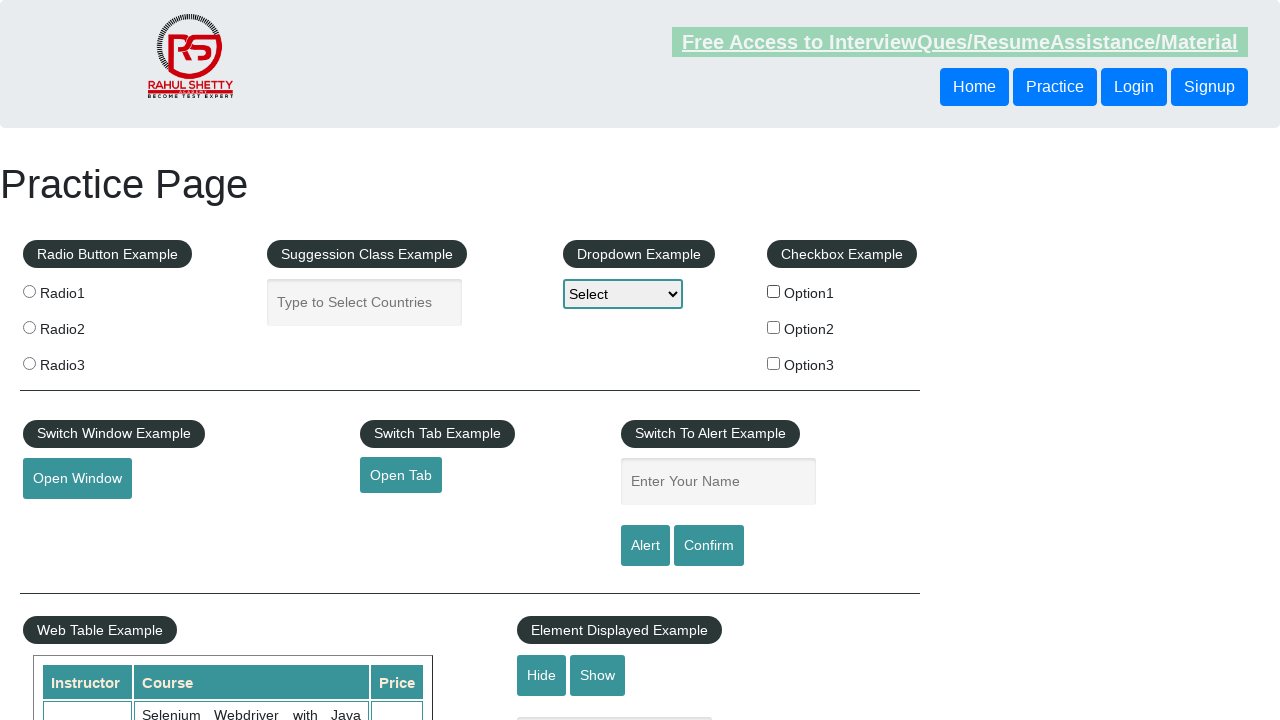

Verified checkbox is now unselected
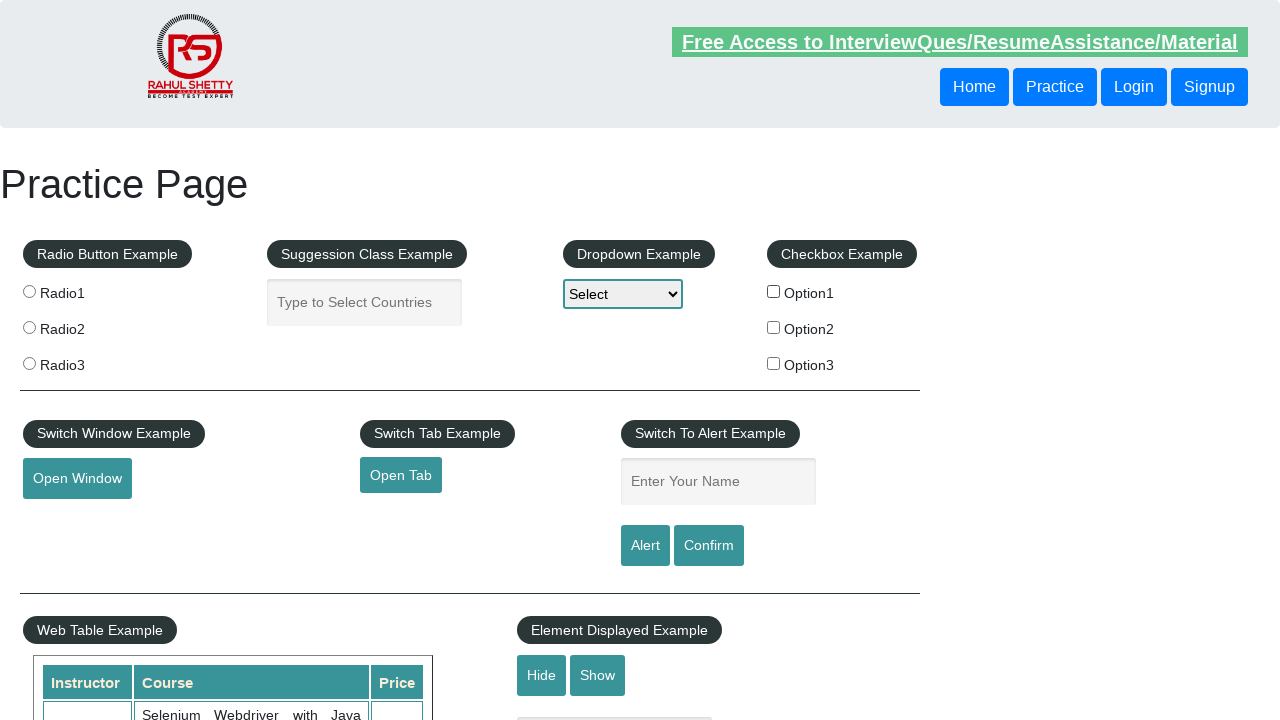

Located all checkboxes on the page
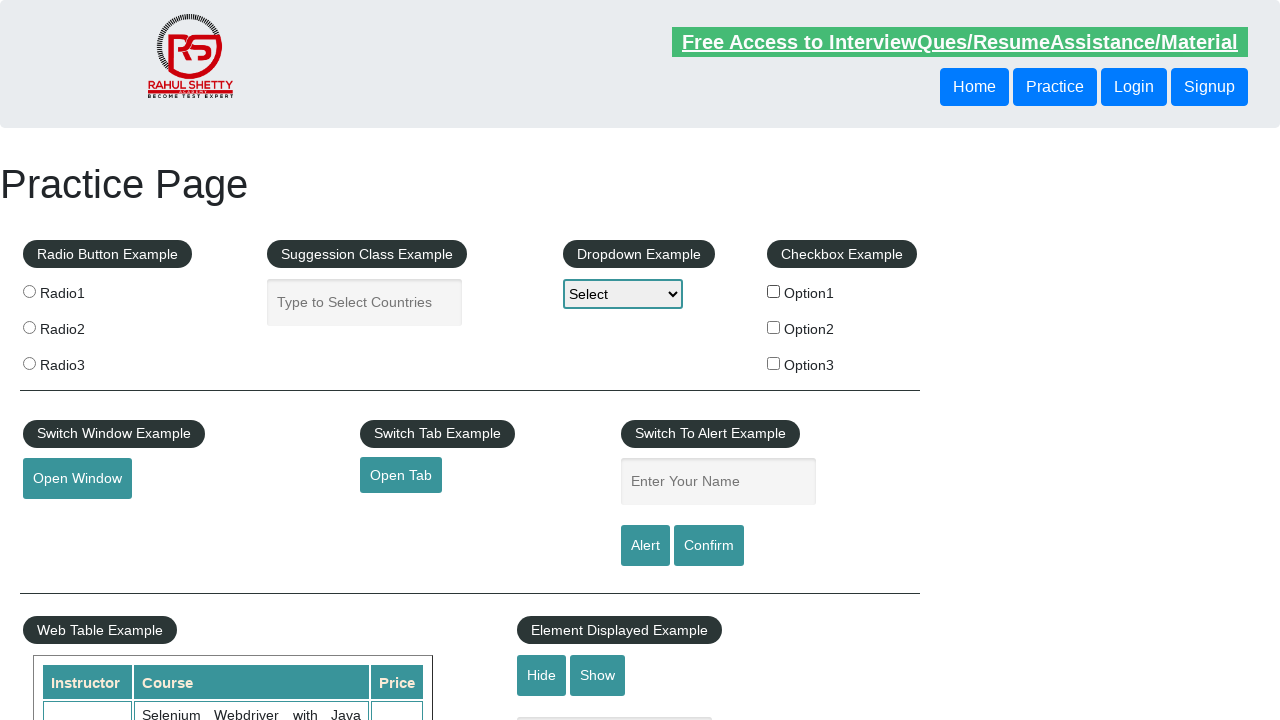

Counted 3 checkboxes on the page
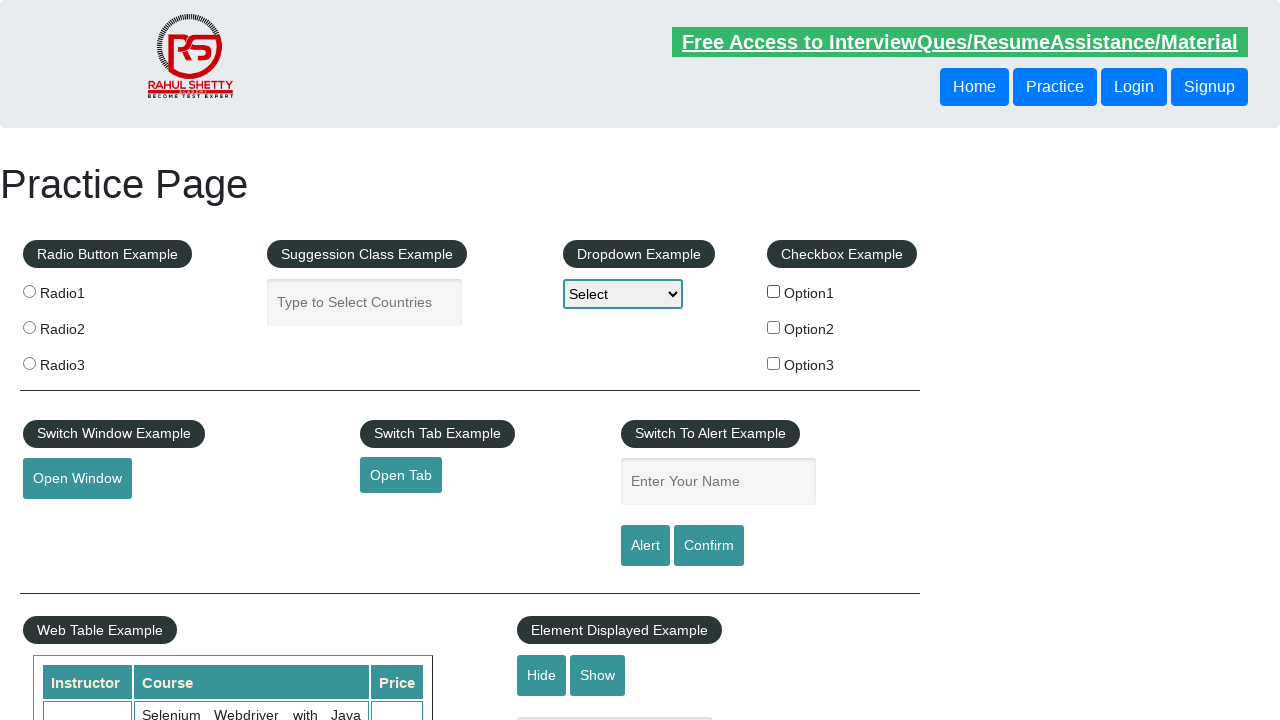

Printed checkbox count: 3
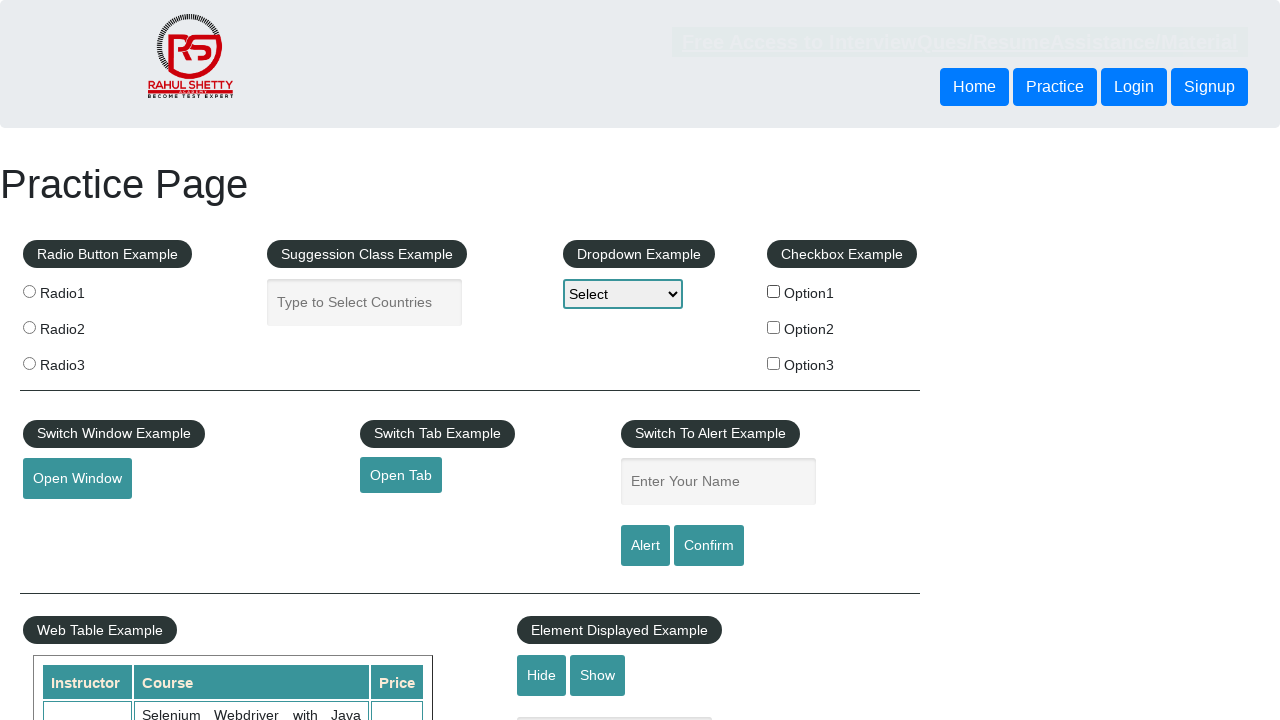

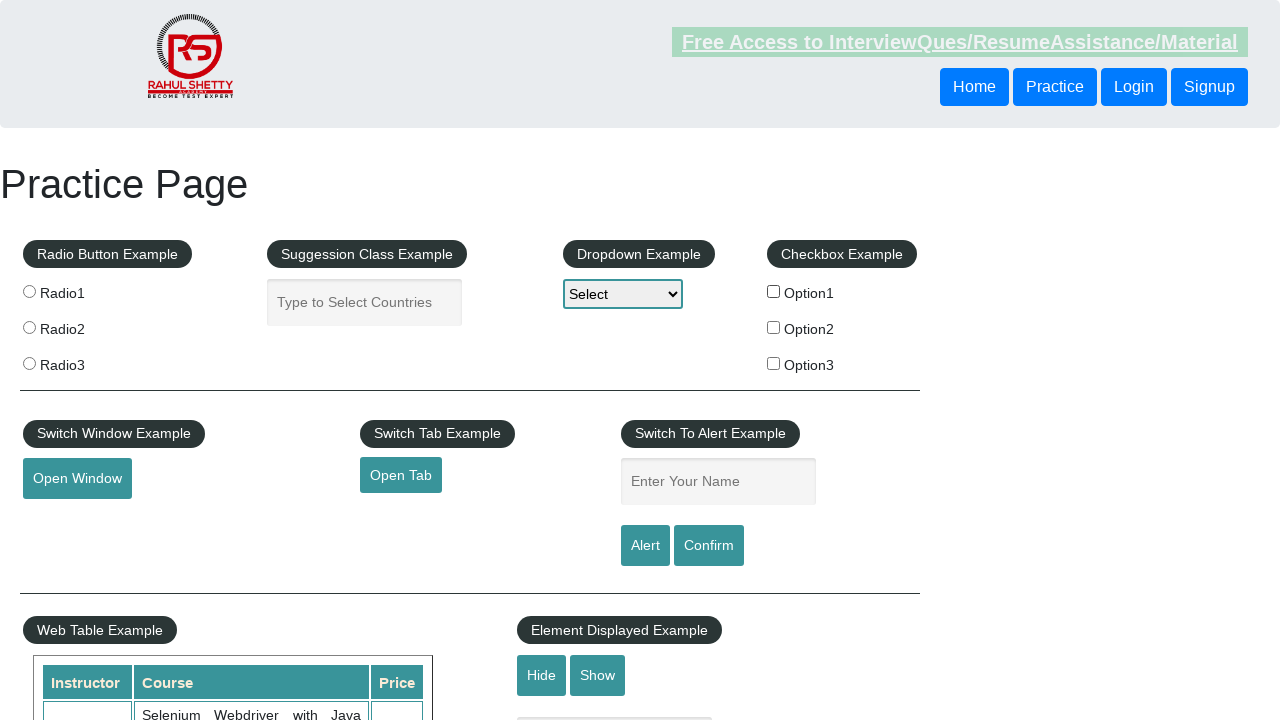